Tests nested iframe handling by navigating through multiple frames and entering text in an input field within the innermost frame

Starting URL: https://demo.automationtesting.in/Frames.html

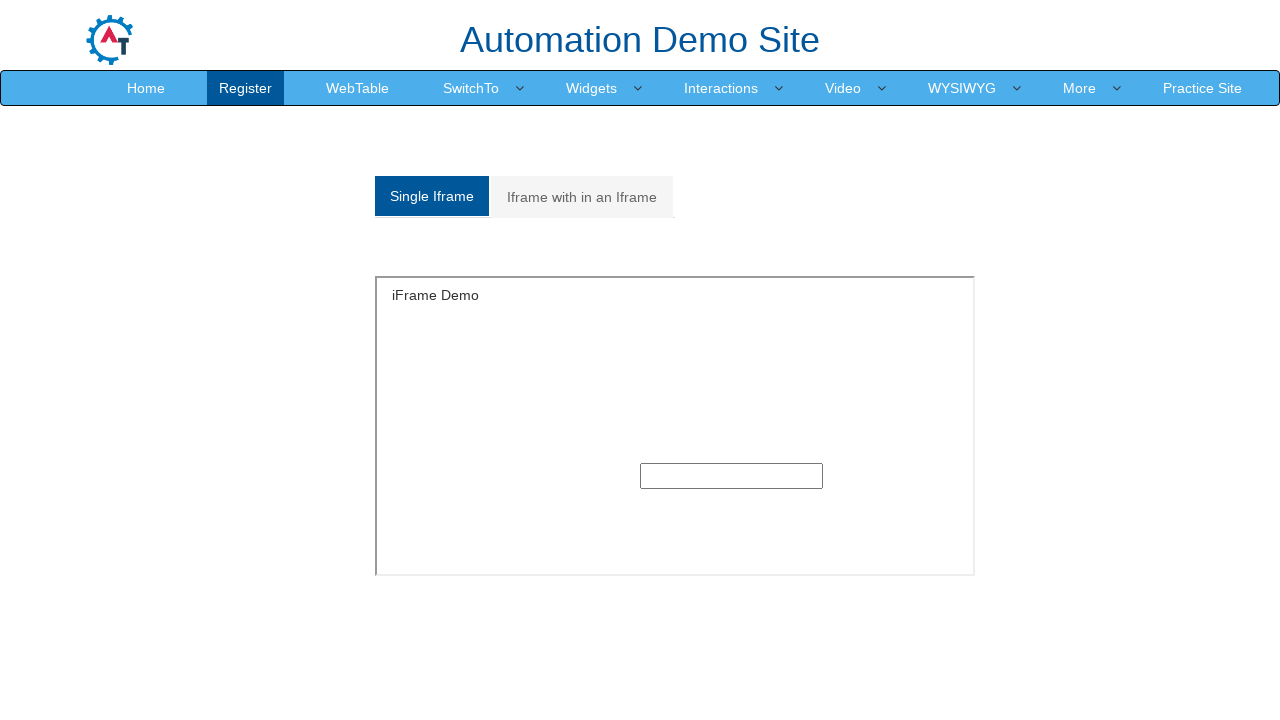

Clicked on the second tab to access multiple frames section at (582, 197) on xpath=//div[@class='tabpane']/ul/li[2]/a
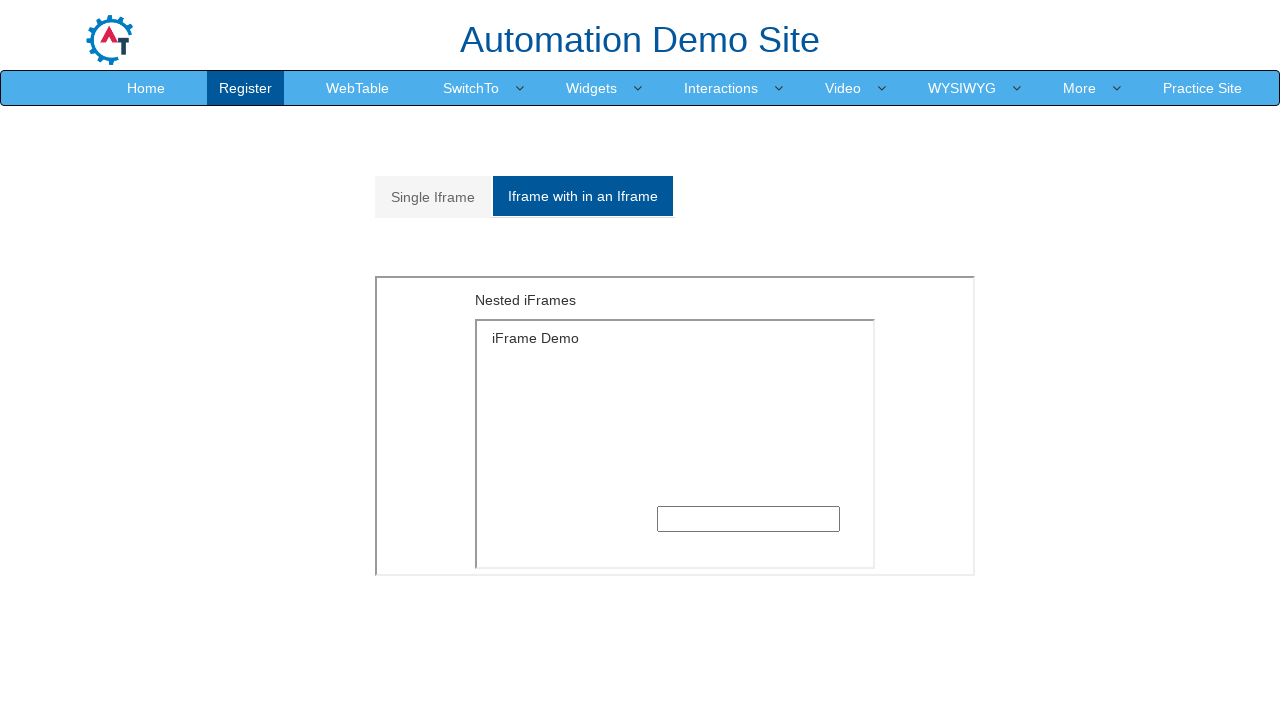

Waited for the first iframe to be available
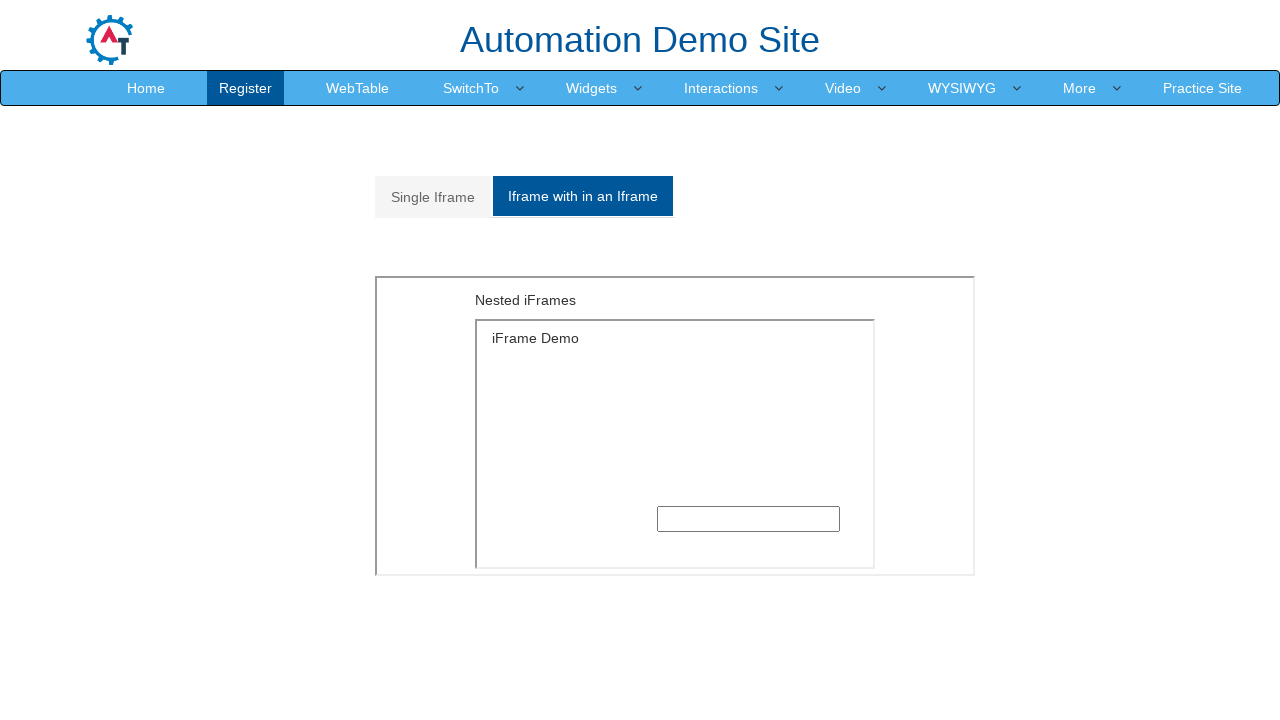

Located the first iframe
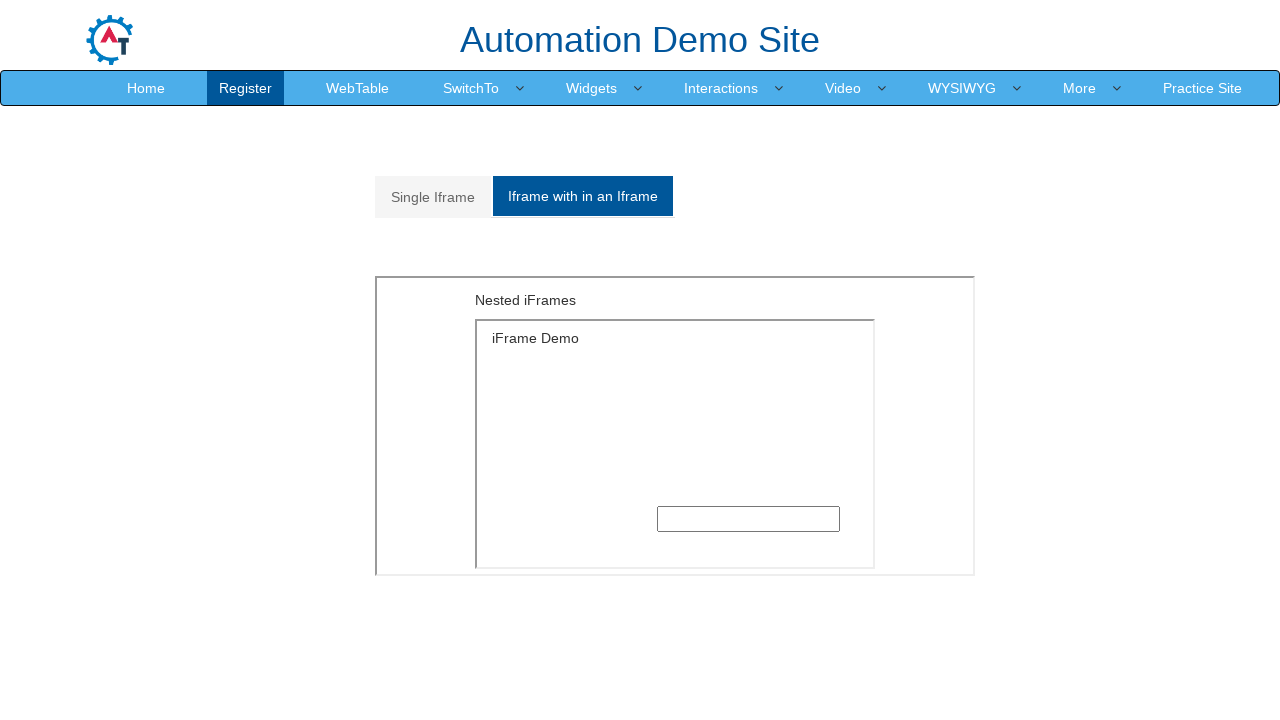

Located the nested iframe within the first iframe
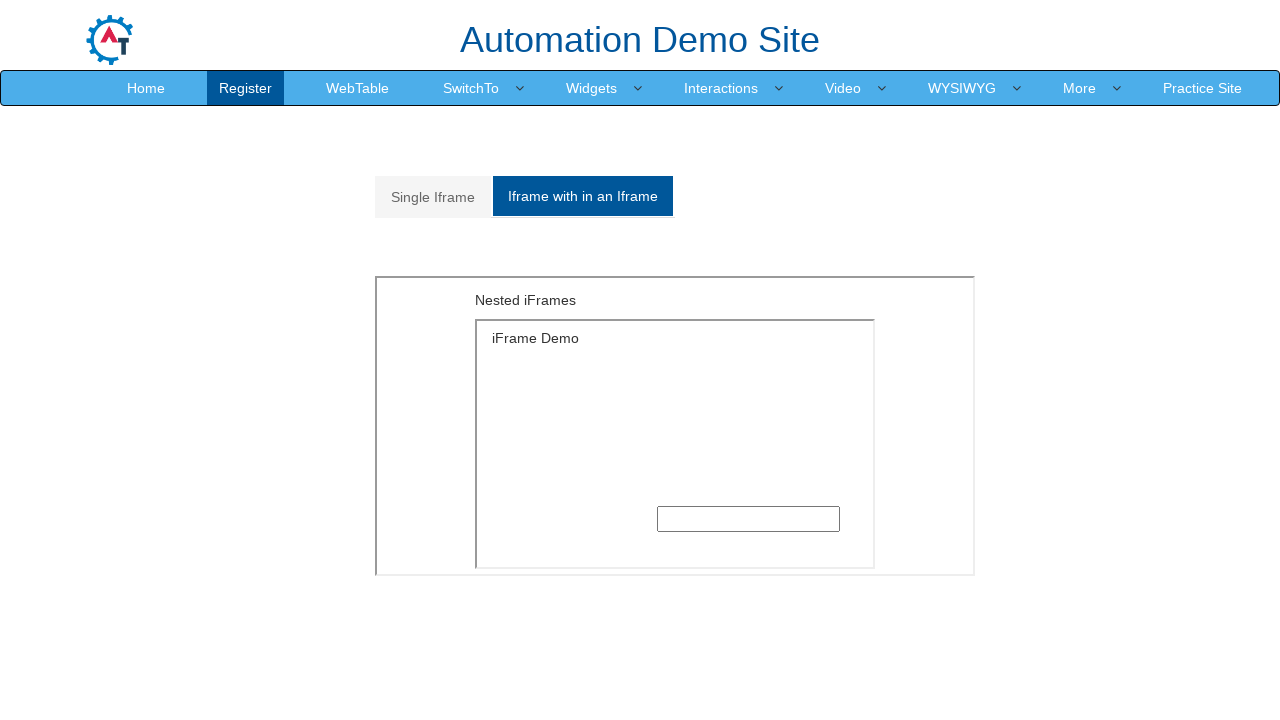

Filled the input field in the innermost frame with 'gautam' on xpath=//*[@id='Multiple']/iframe >> internal:control=enter-frame >> xpath=//html
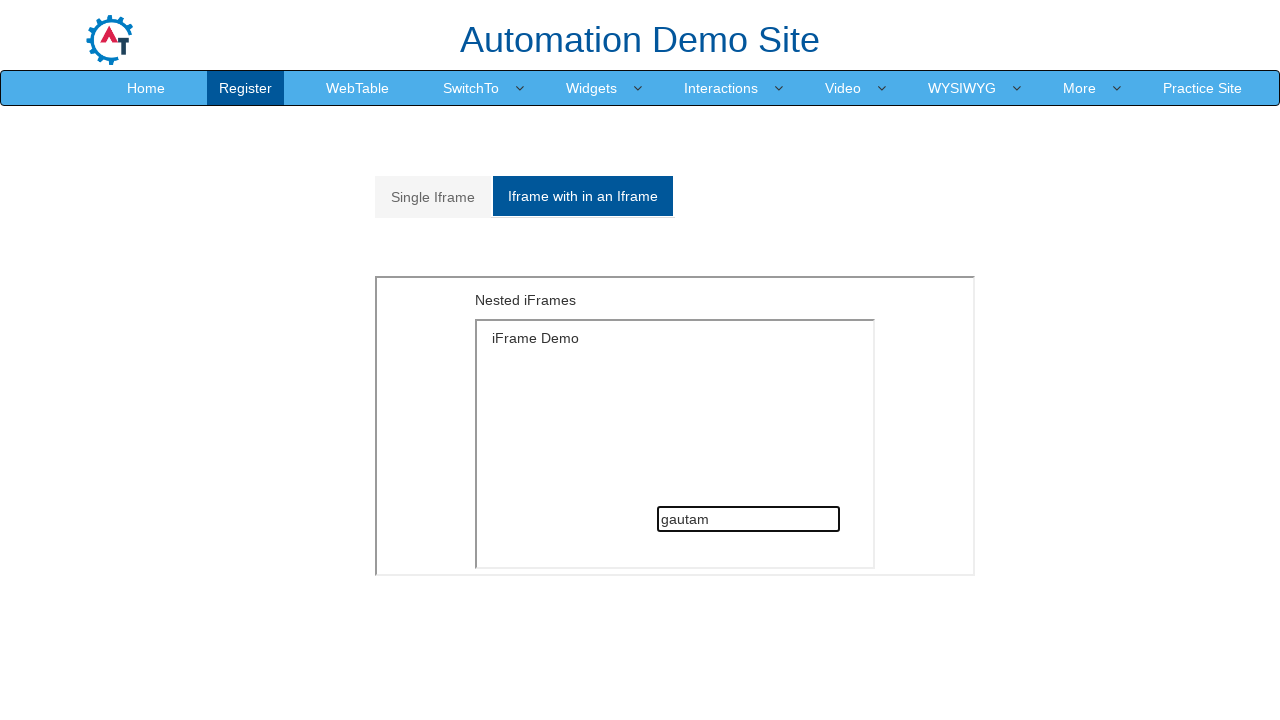

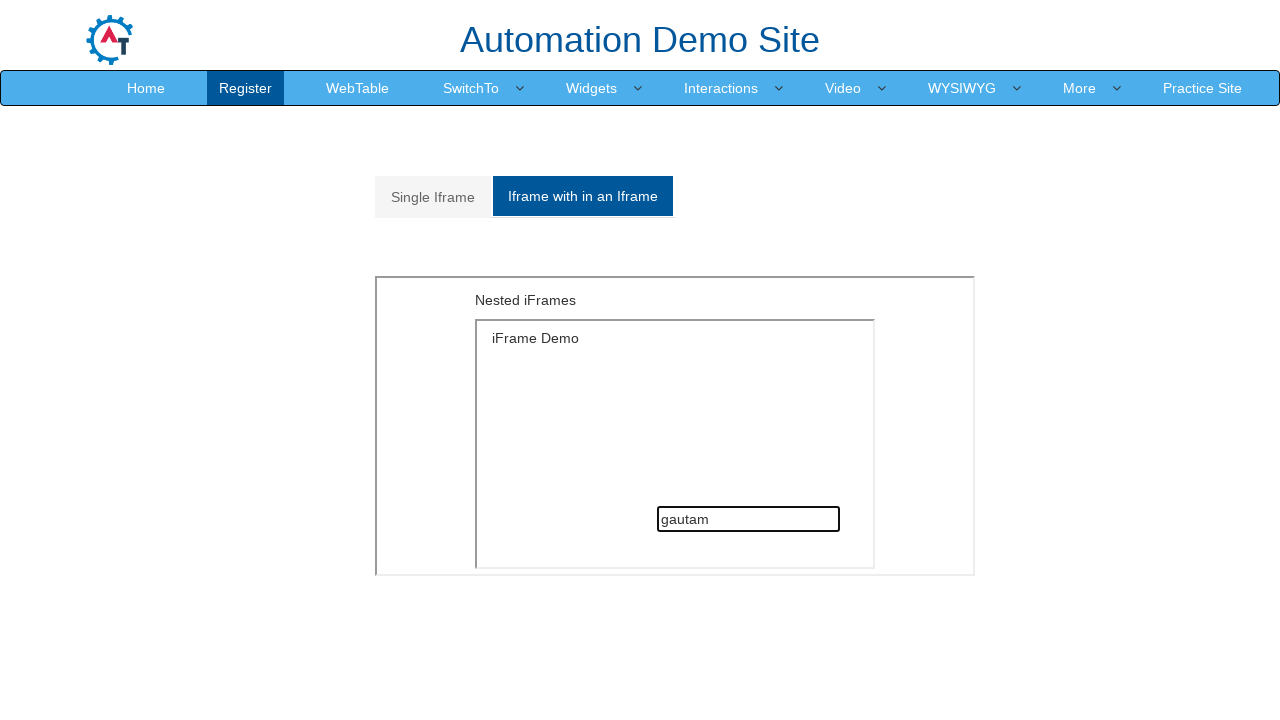